Verifies that 'China' is present as an option in the country dropdown

Starting URL: https://testautomationpractice.blogspot.com/

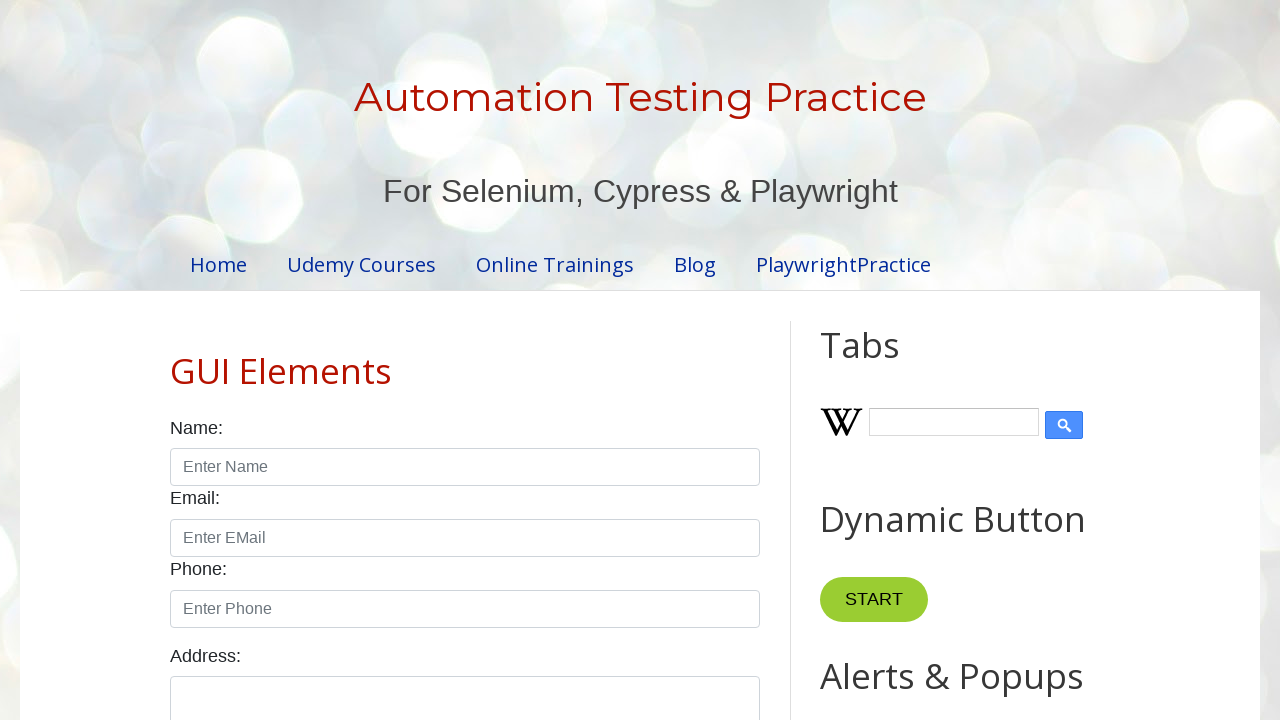

Navigated to test automation practice website
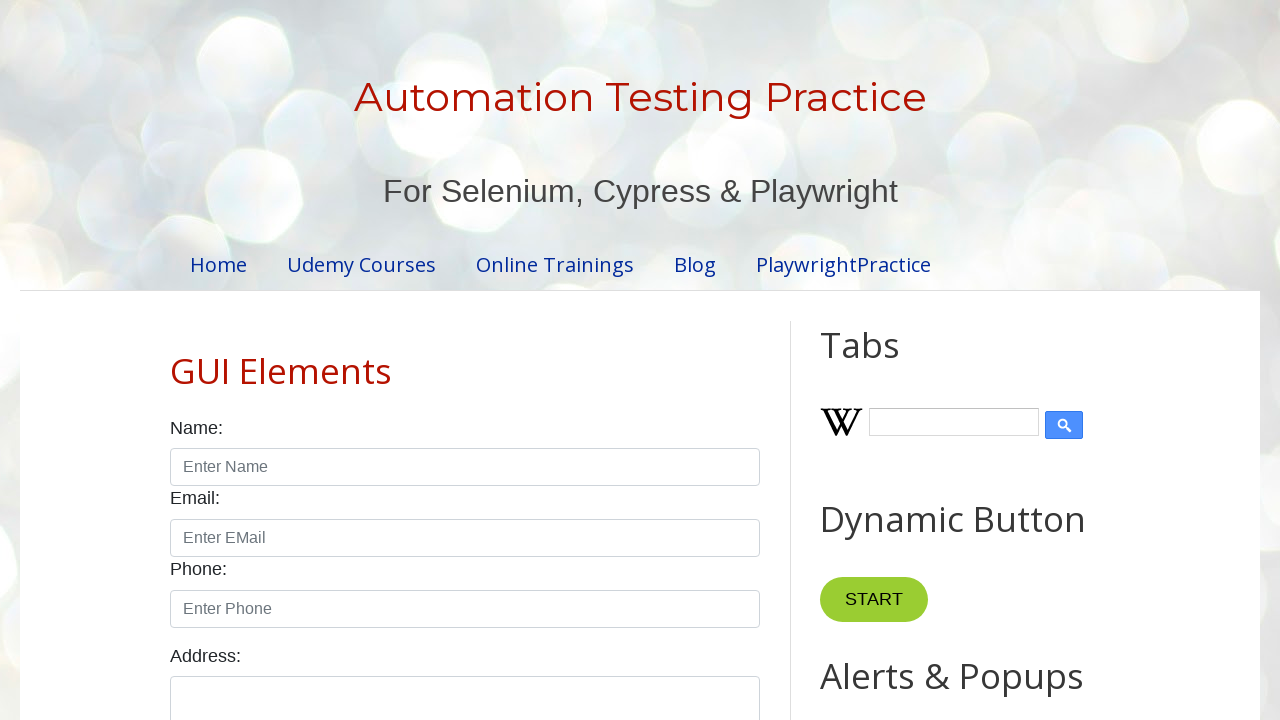

Retrieved text content from country dropdown
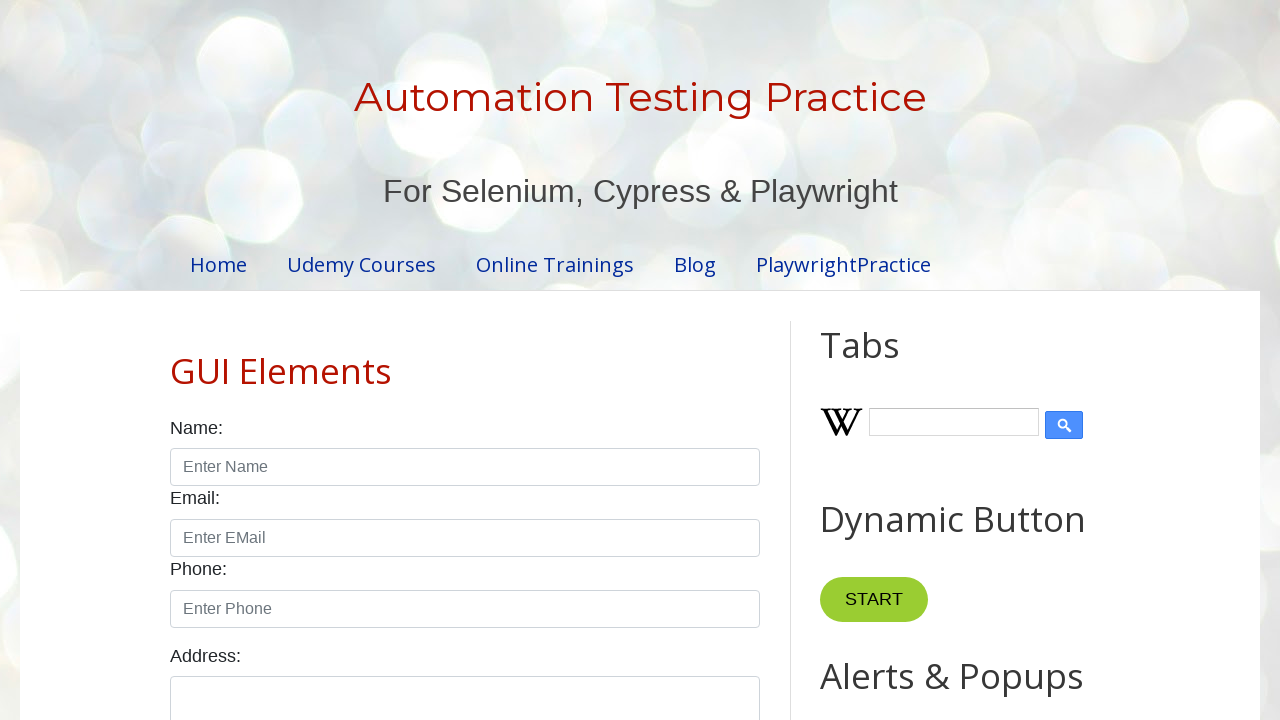

Verified that 'China' is present in the dropdown options
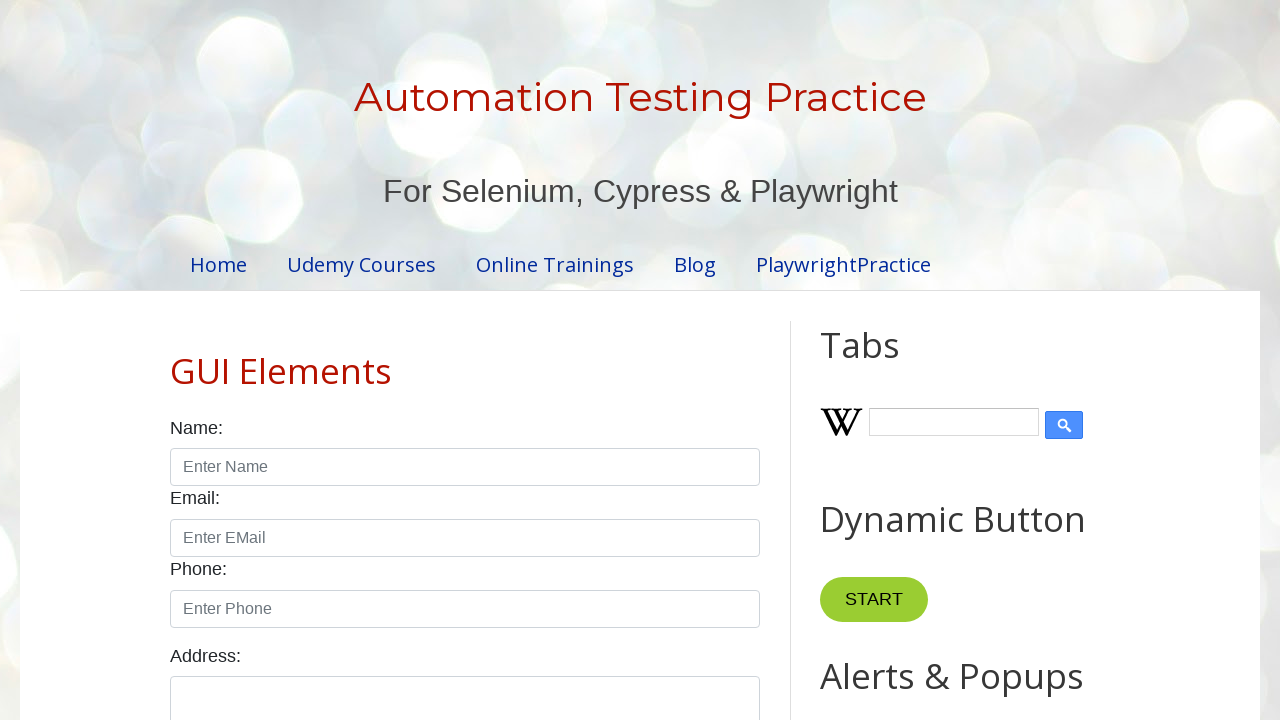

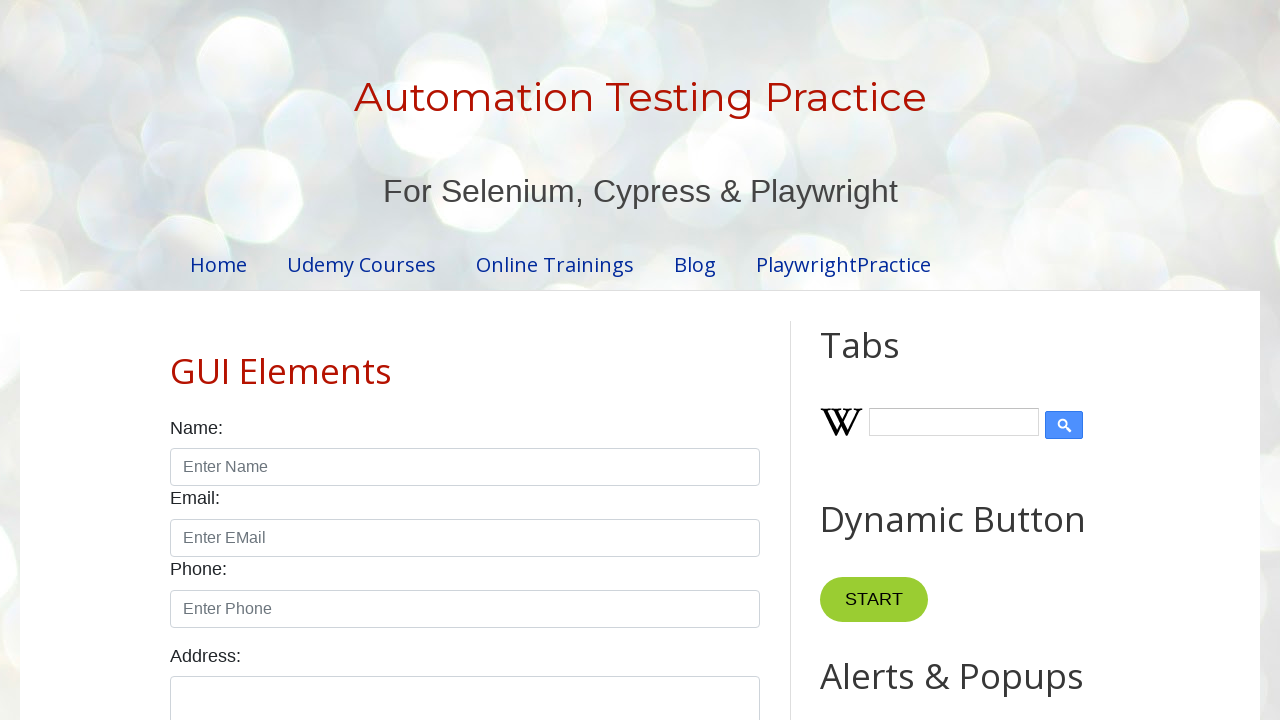